Tests dismissing a JavaScript confirm dialog by clicking a button to trigger the confirm, dismissing it, and verifying the cancel result.

Starting URL: https://automationfc.github.io/basic-form/index.html

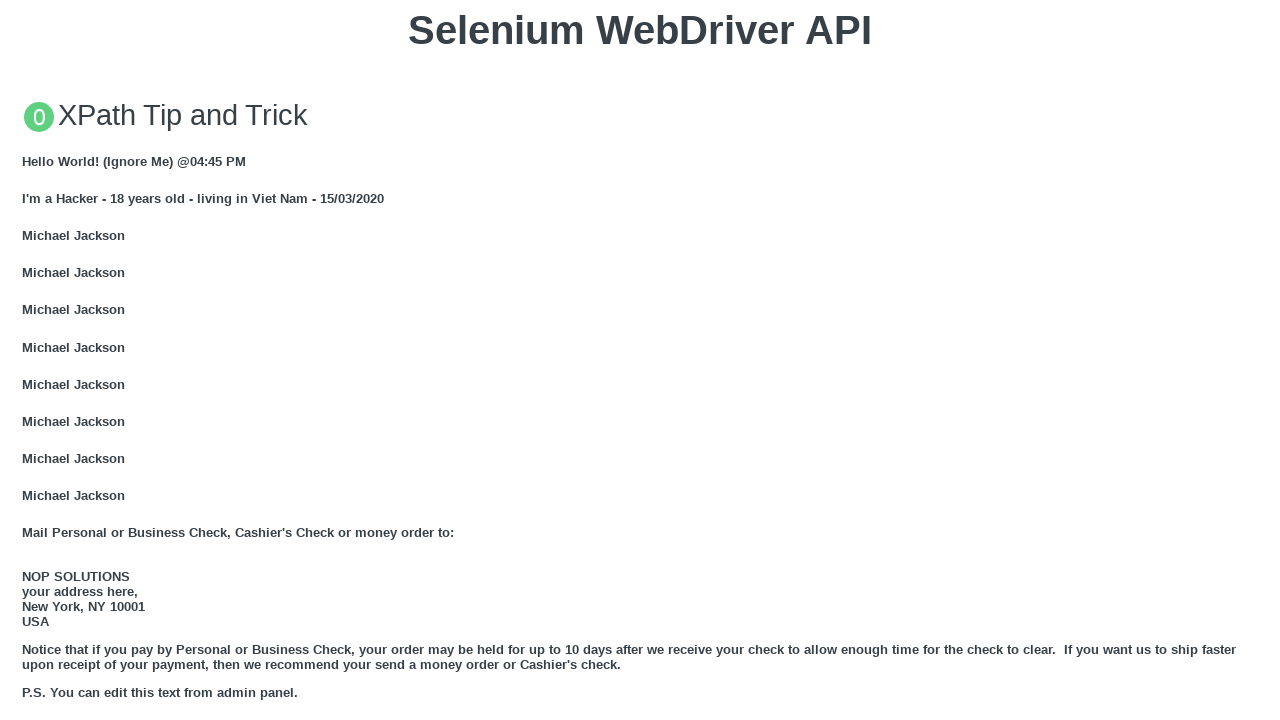

Set up dialog handler to dismiss confirm alerts
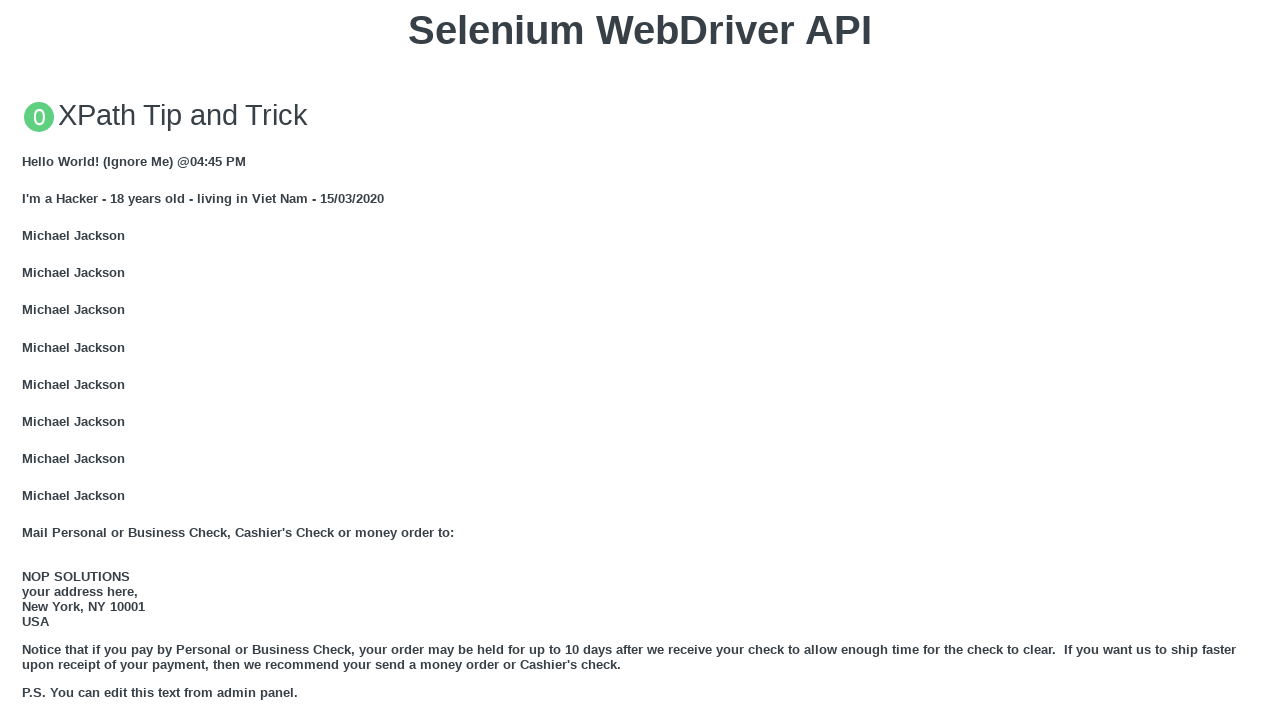

Clicked button to trigger JS Confirm dialog at (640, 360) on xpath=//button[text()='Click for JS Confirm']
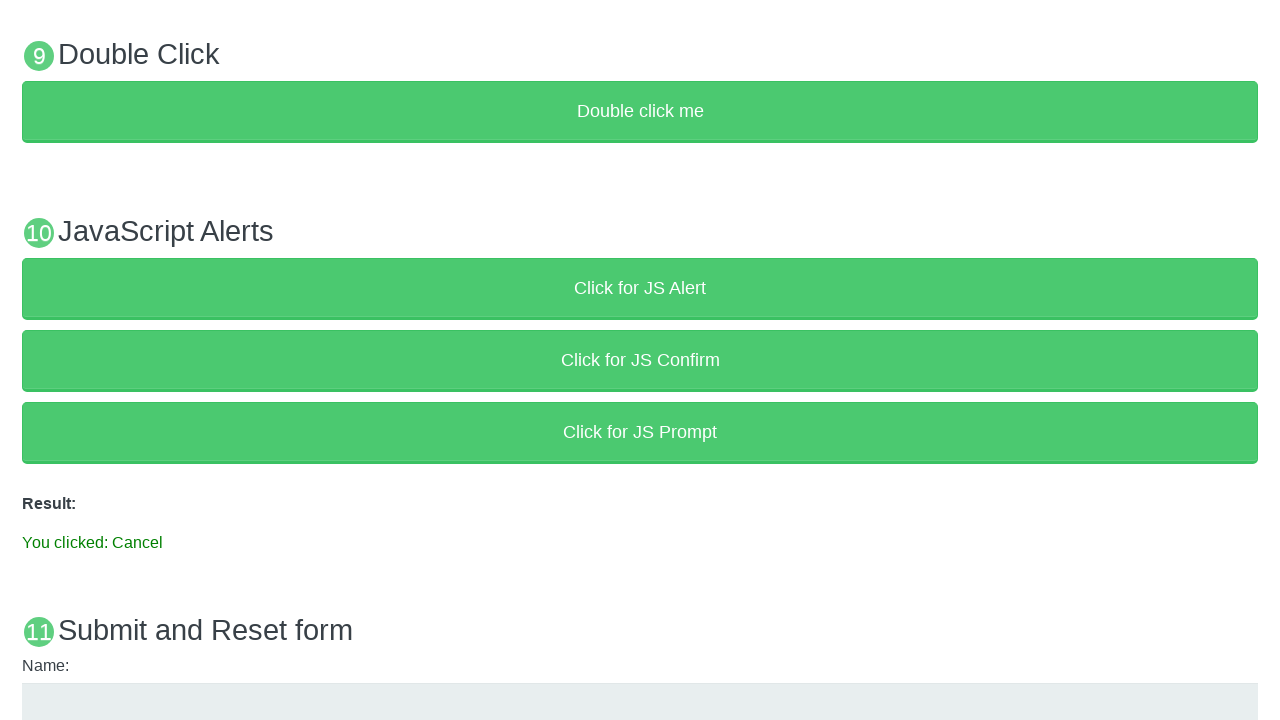

Waited for result text to appear
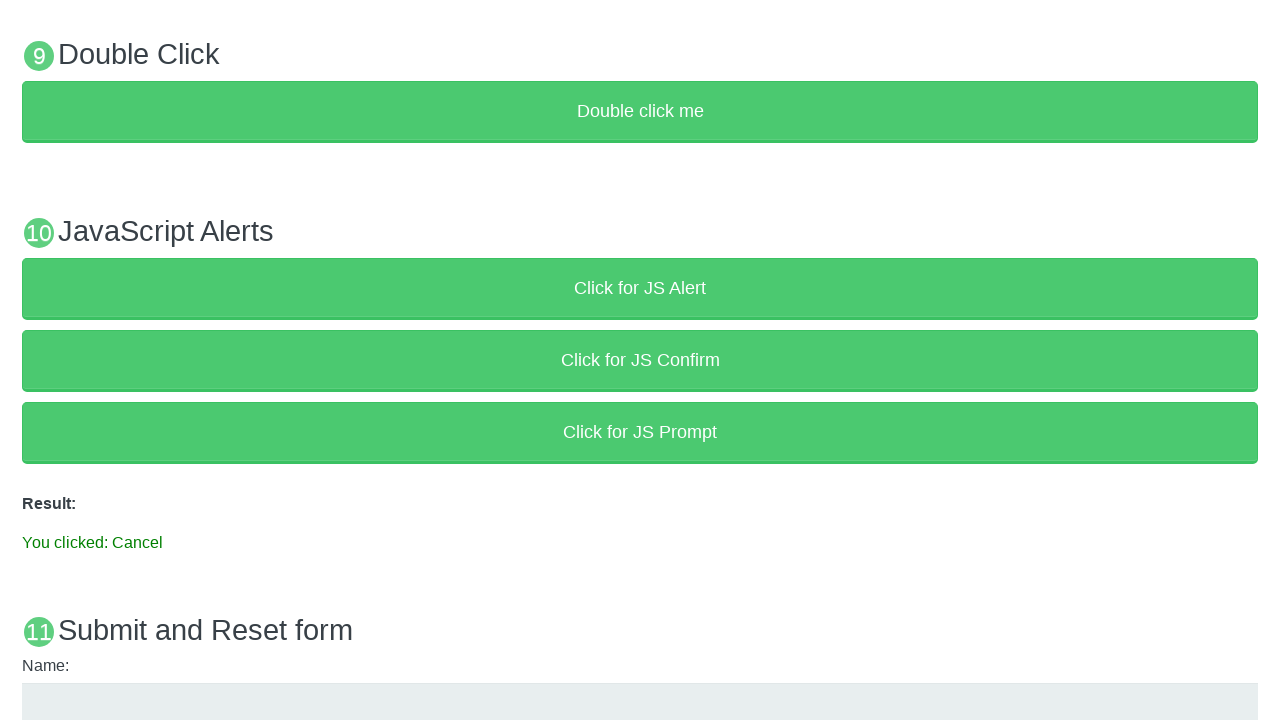

Verified result text shows 'You clicked: Cancel'
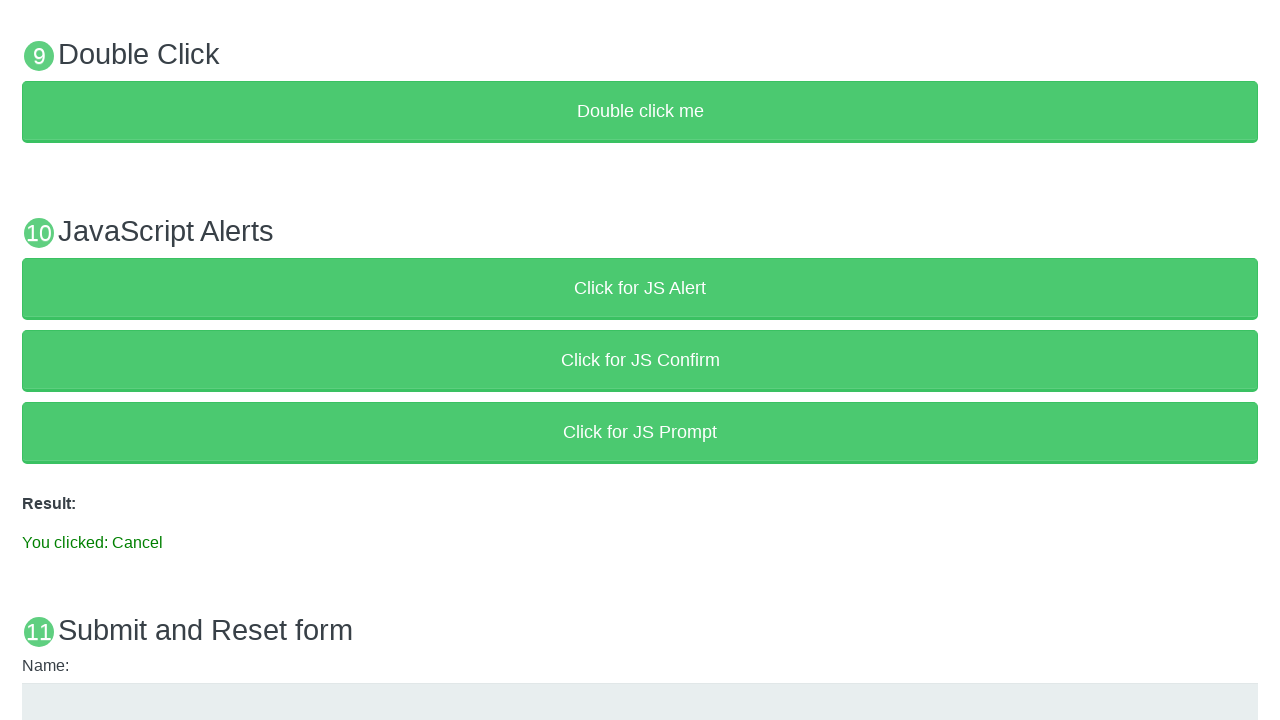

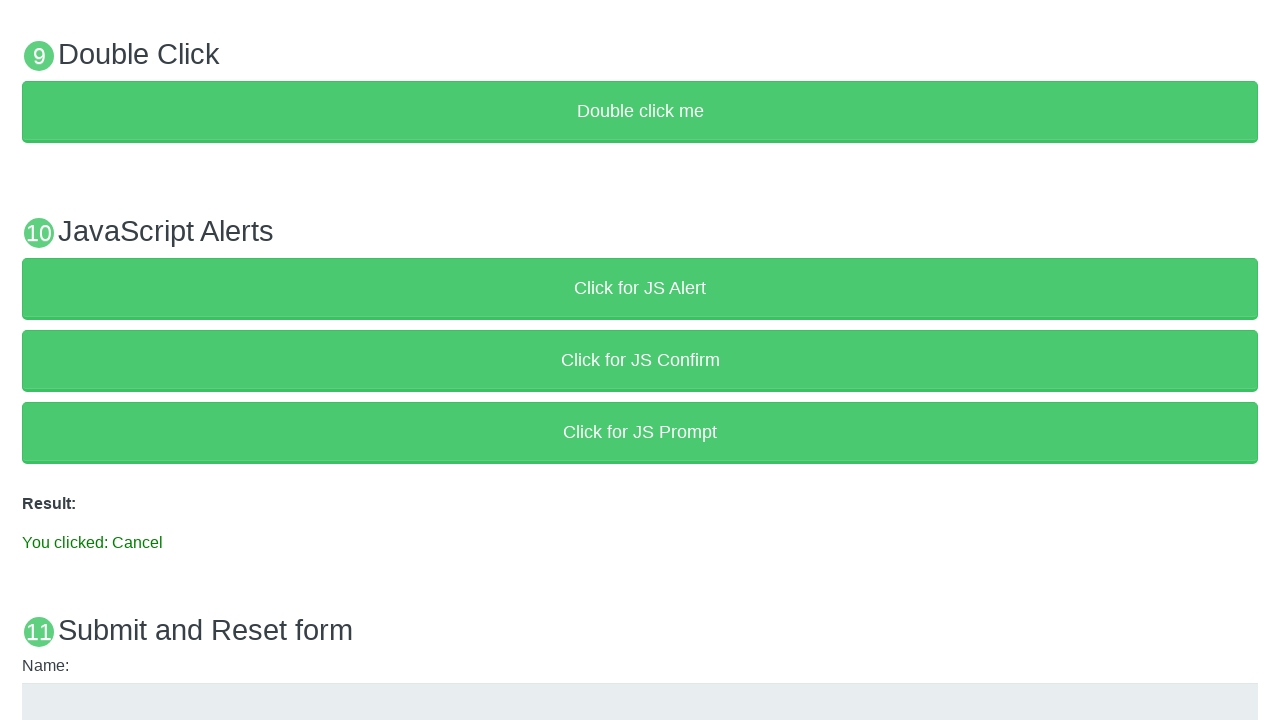